Tests sending a tab key press using keyboard actions and verifies the page displays the correct key pressed.

Starting URL: http://the-internet.herokuapp.com/key_presses

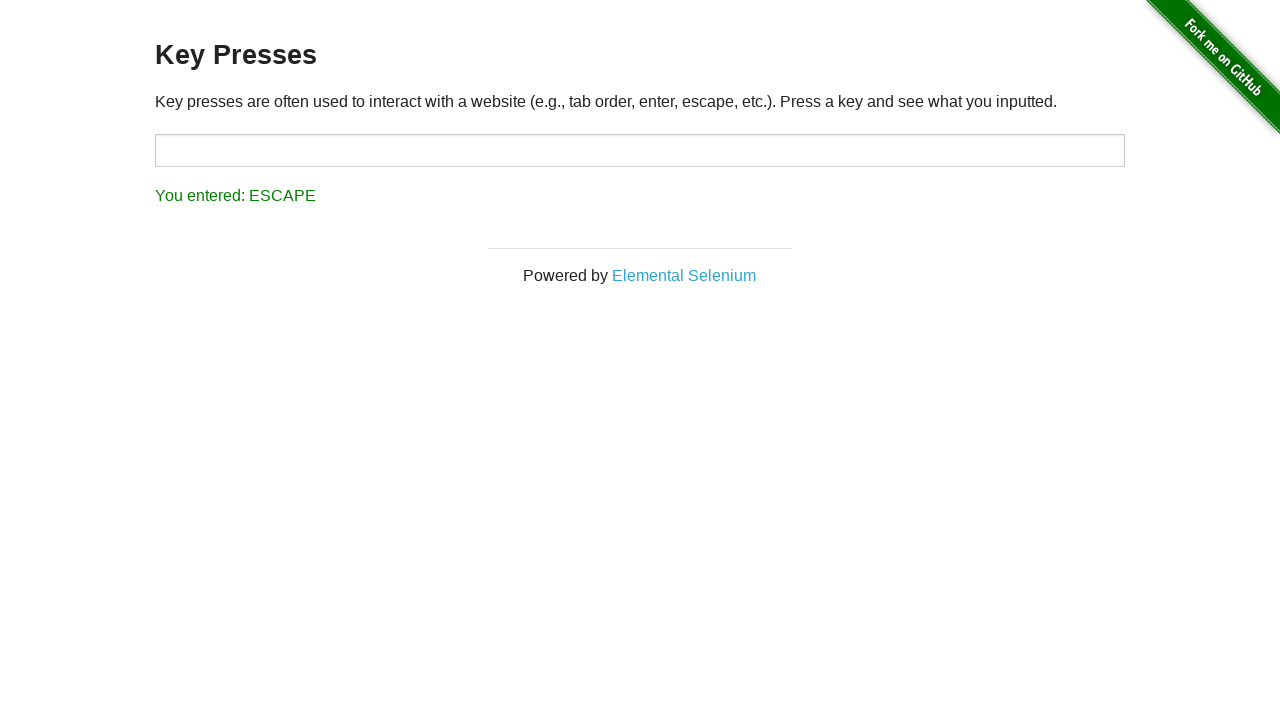

Pressed Tab key on the page
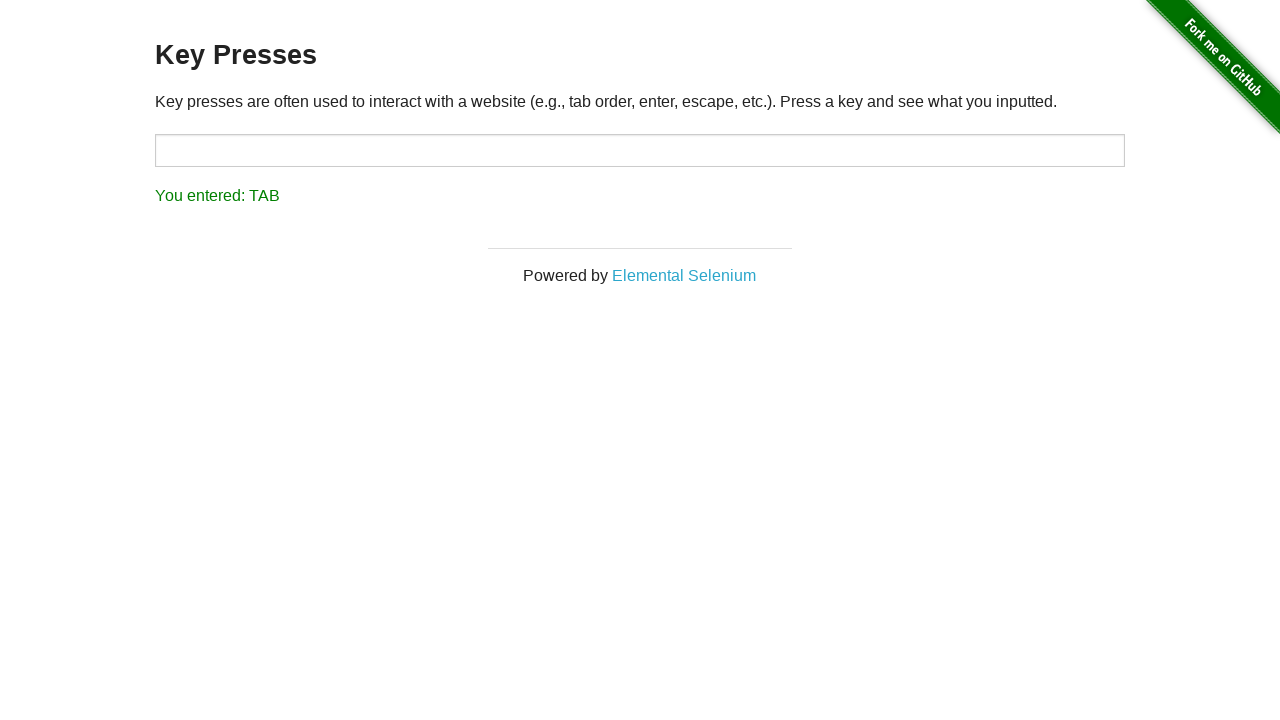

Waited for result element to load
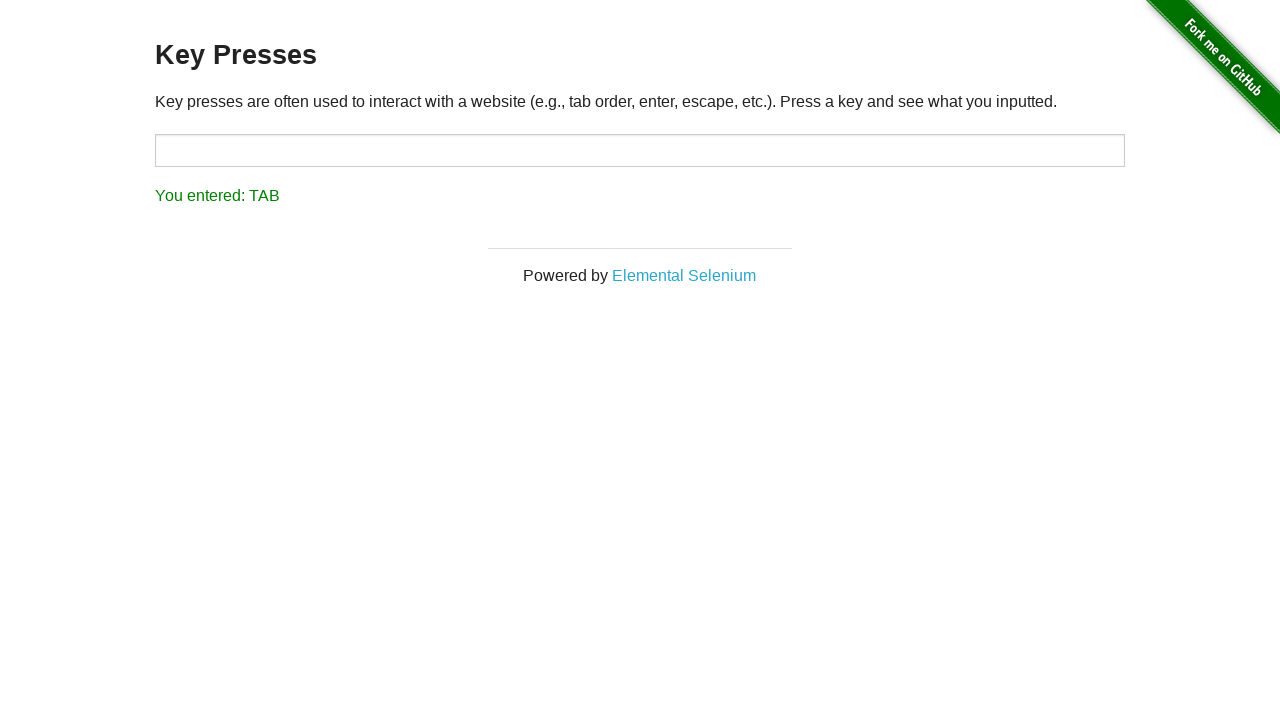

Retrieved result text content
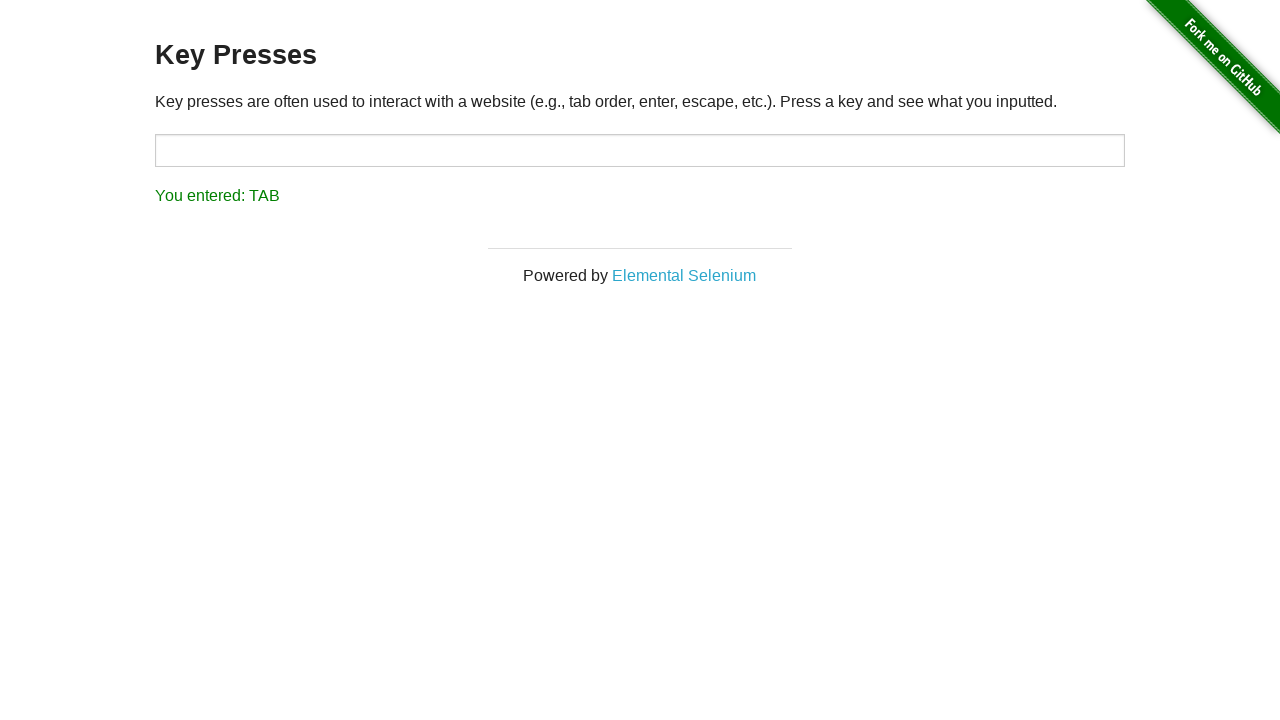

Verified result text shows 'You entered: TAB'
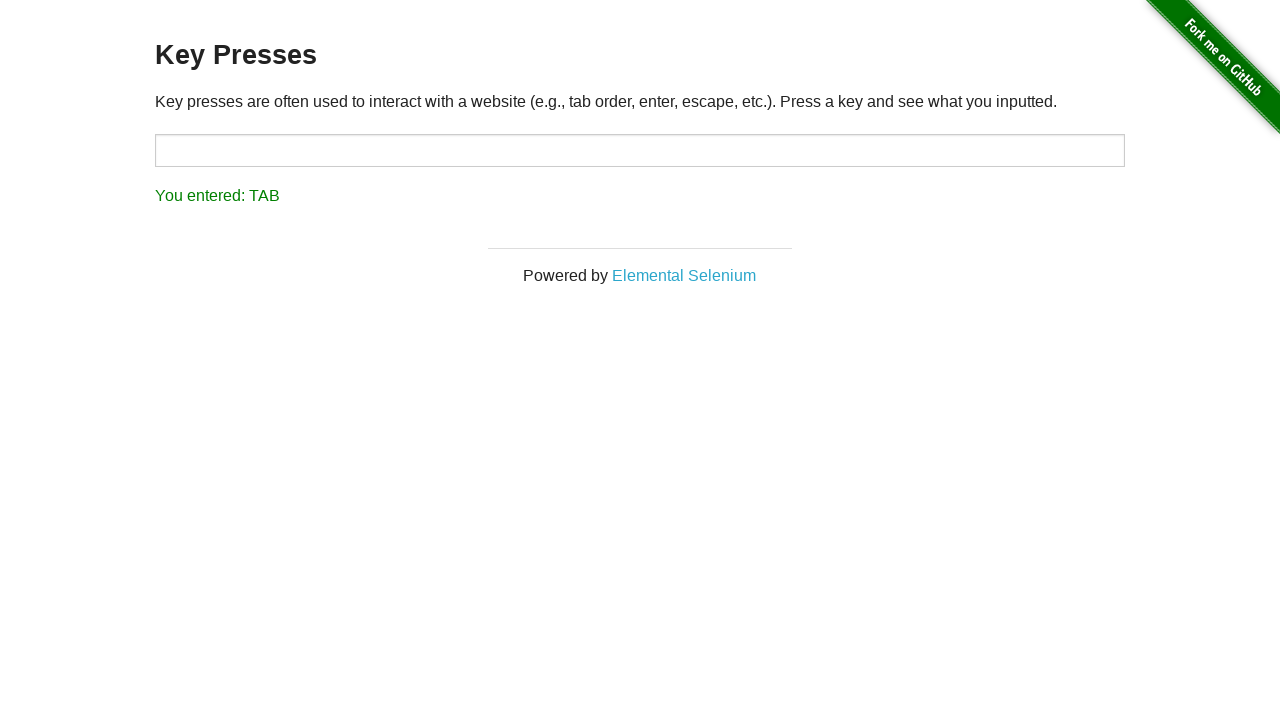

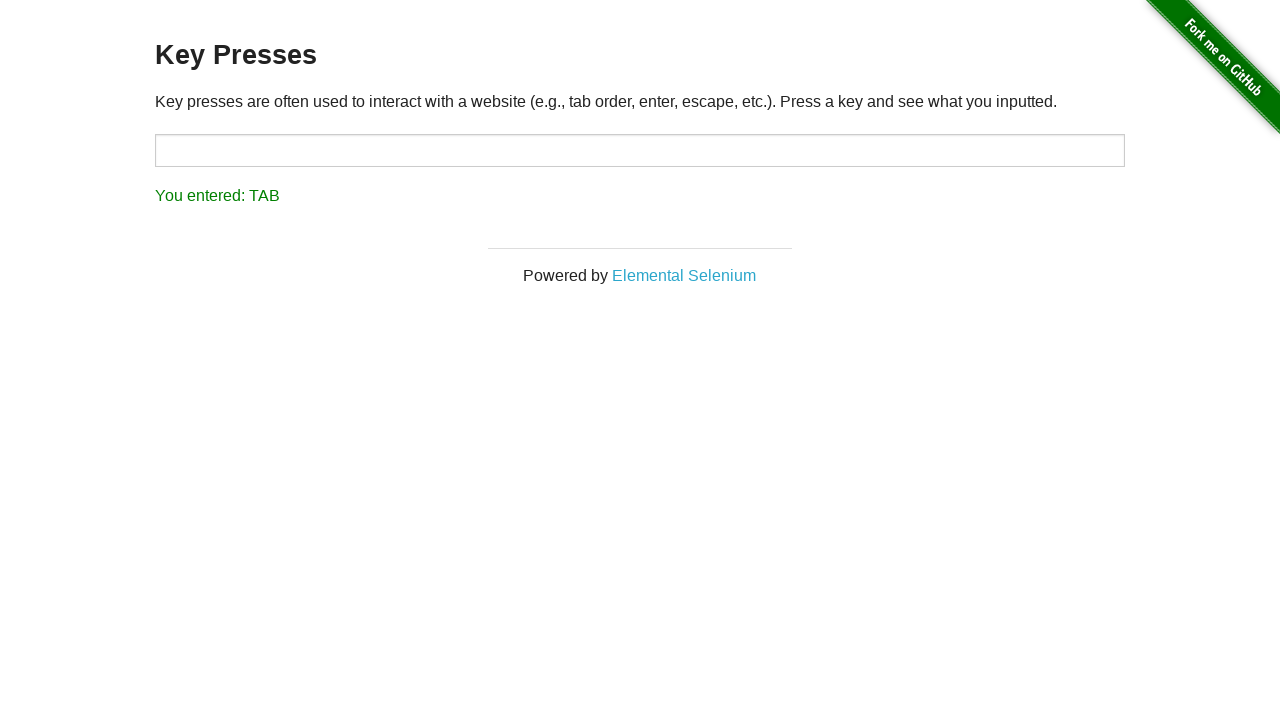